Opens two different e-commerce websites in separate browser tabs - first nopCommerce demo site, then OpenCart website in a new tab.

Starting URL: https://demo.nopcommerce.com/

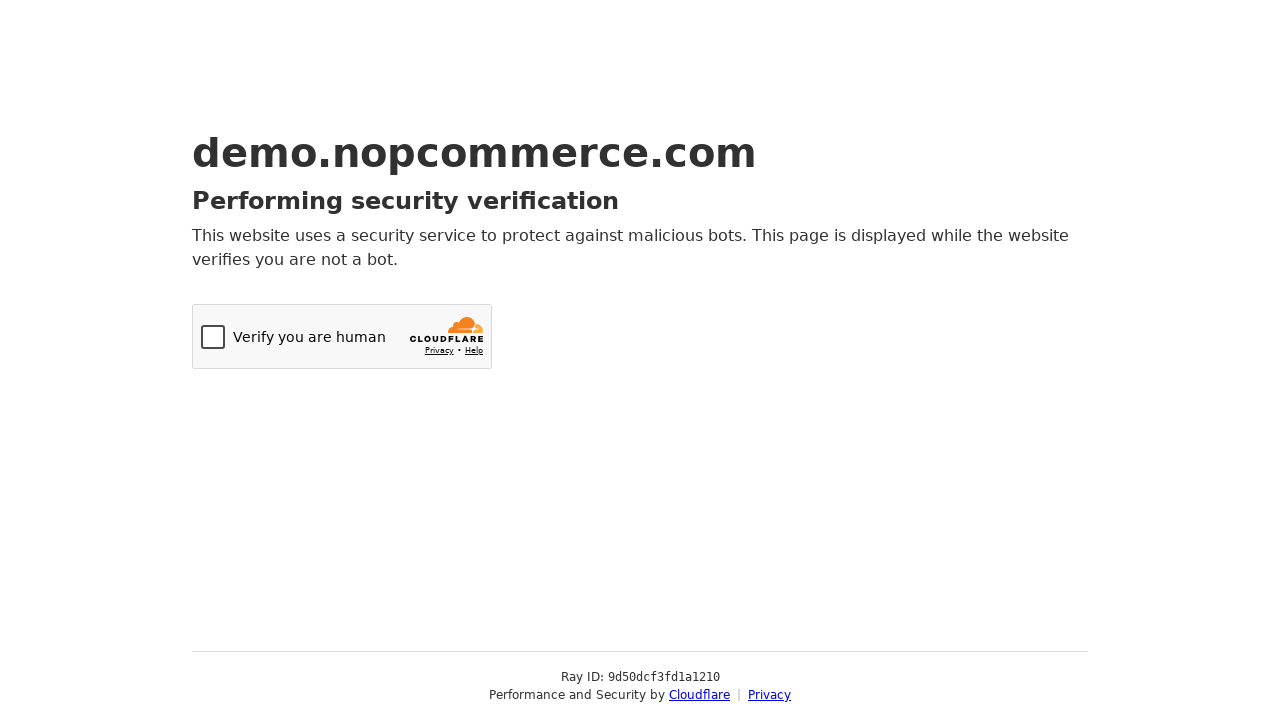

Opened a new browser tab
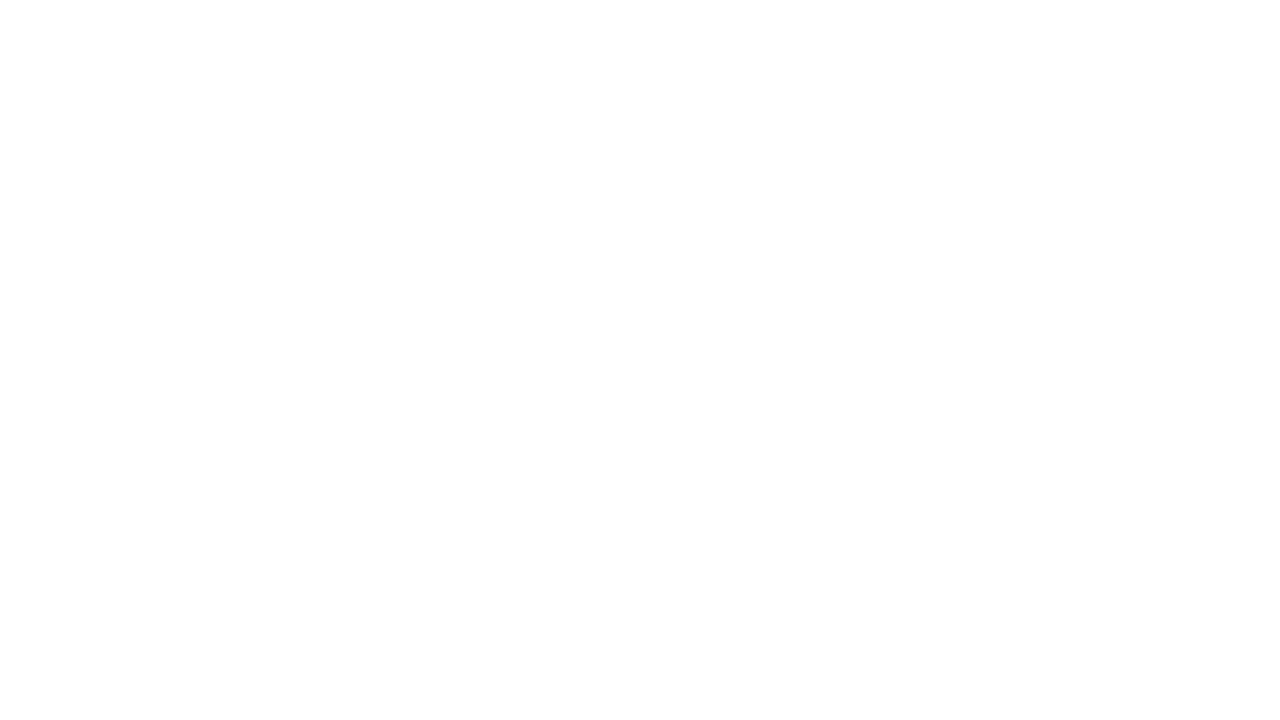

Navigated to OpenCart website in new tab
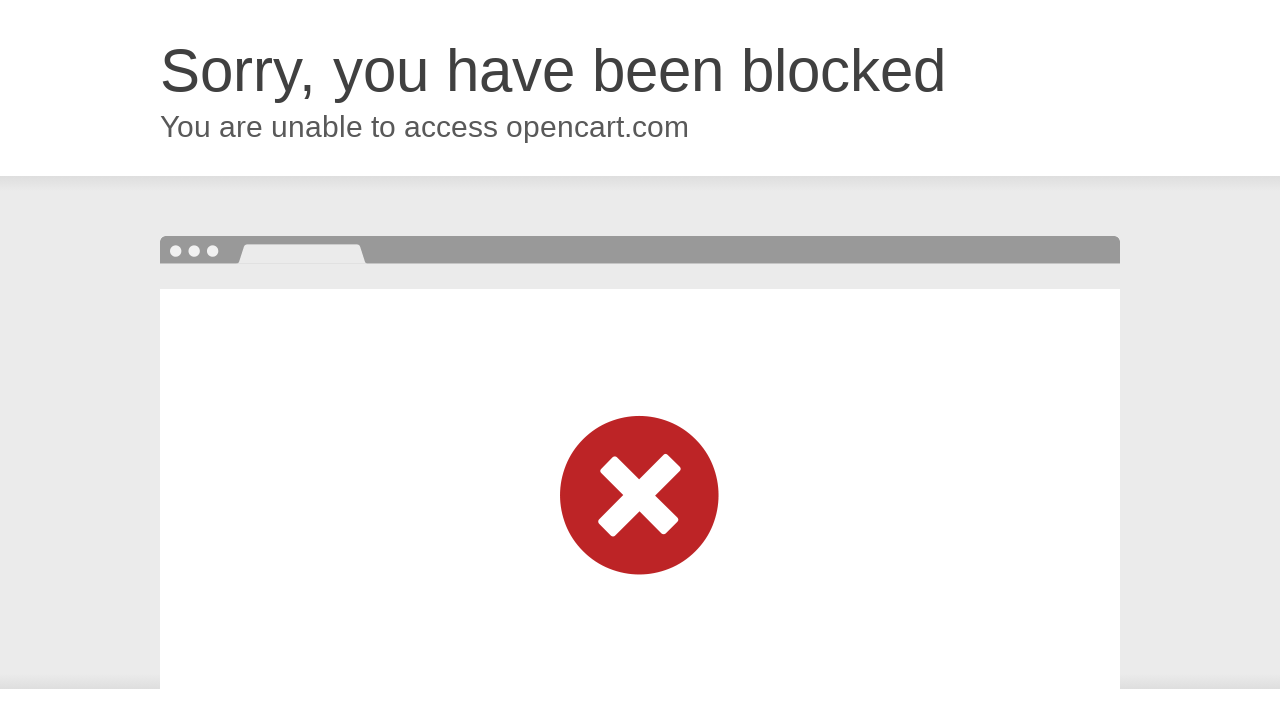

OpenCart page fully loaded (domcontentloaded)
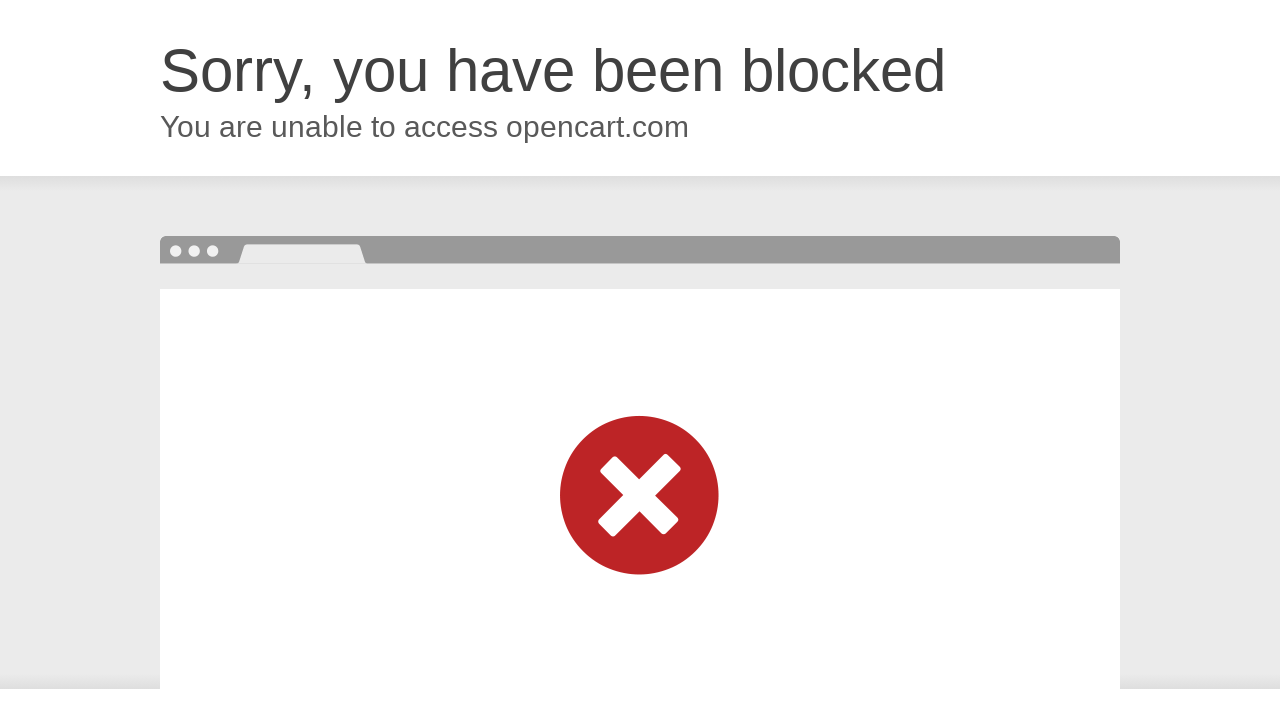

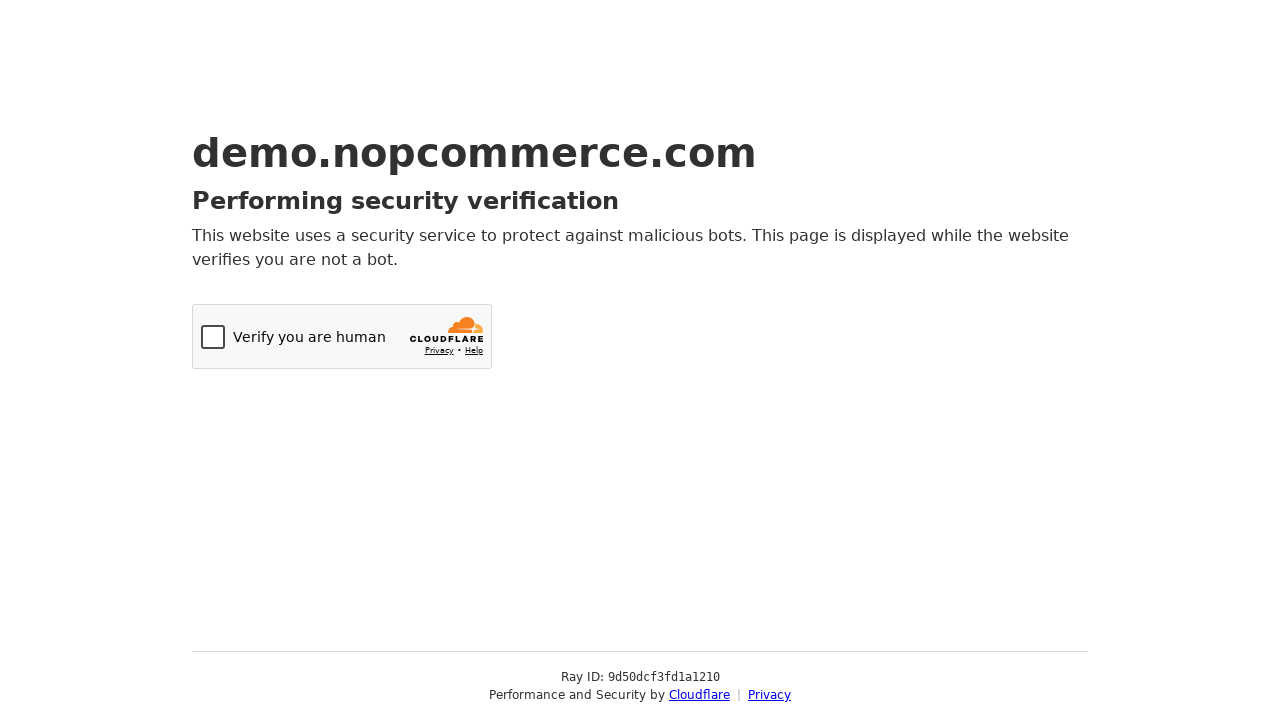